Tests various JavaScript alert interactions including accepting/dismissing basic alerts, confirm dialogs, and prompt dialogs with text input

Starting URL: https://www.hyrtutorials.com/p/alertsdemo.html

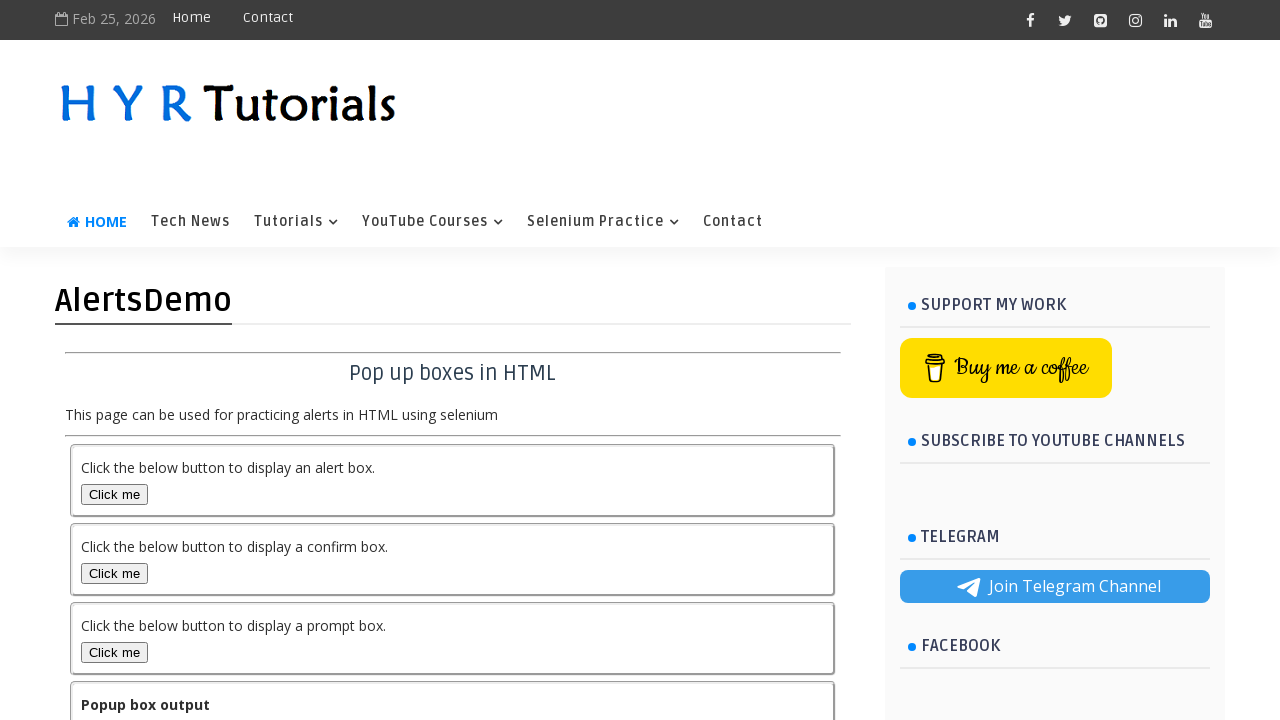

Navigated to alerts demo page
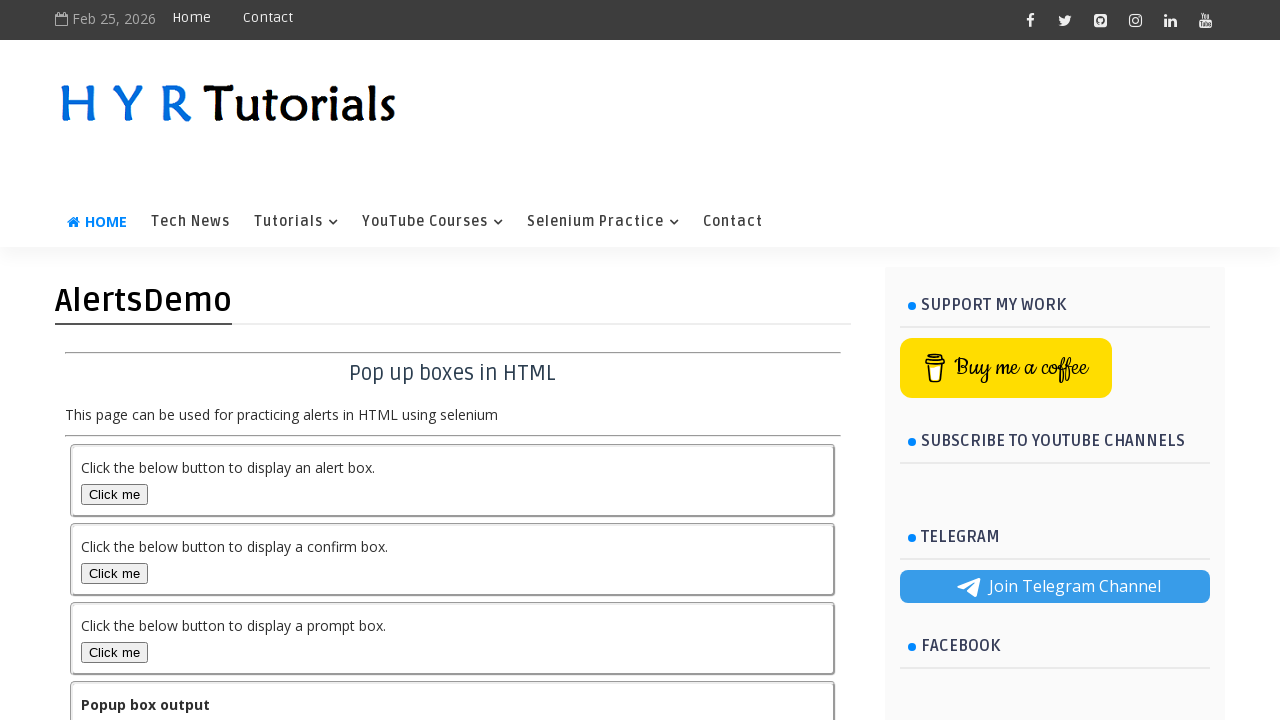

Clicked alert button at (114, 494) on button#alertBox
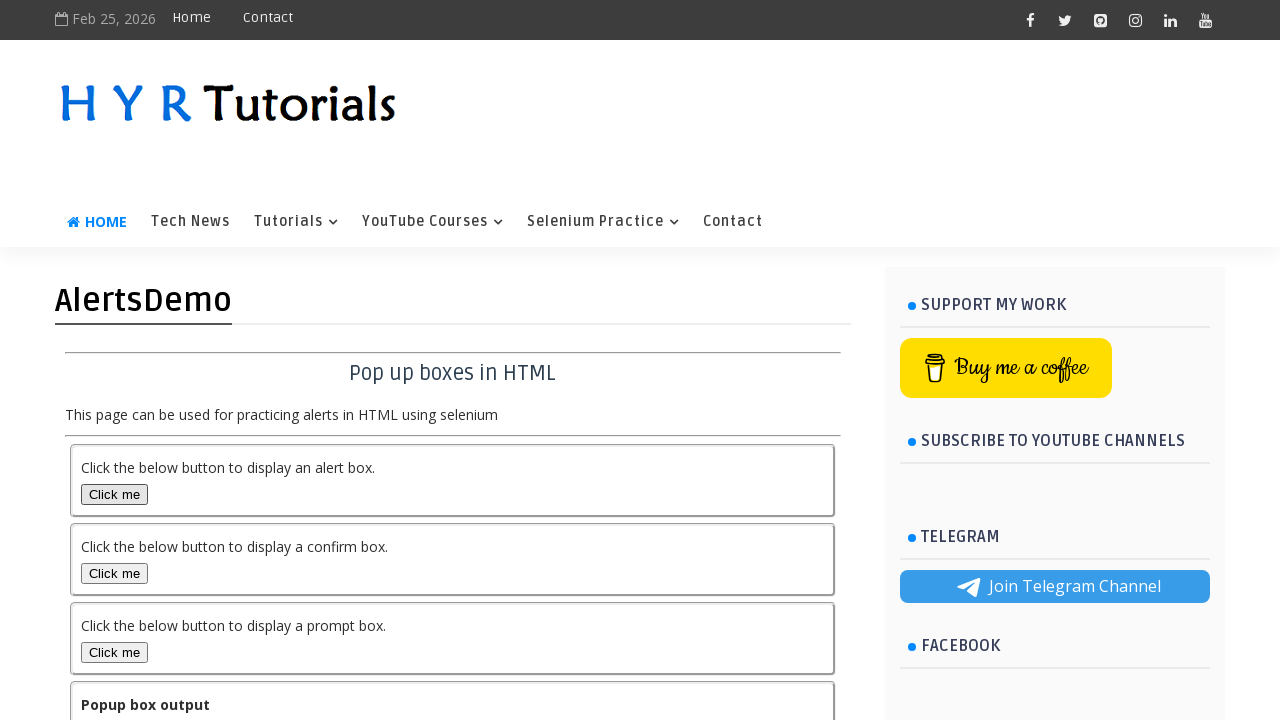

Set up dialog handler to accept alerts
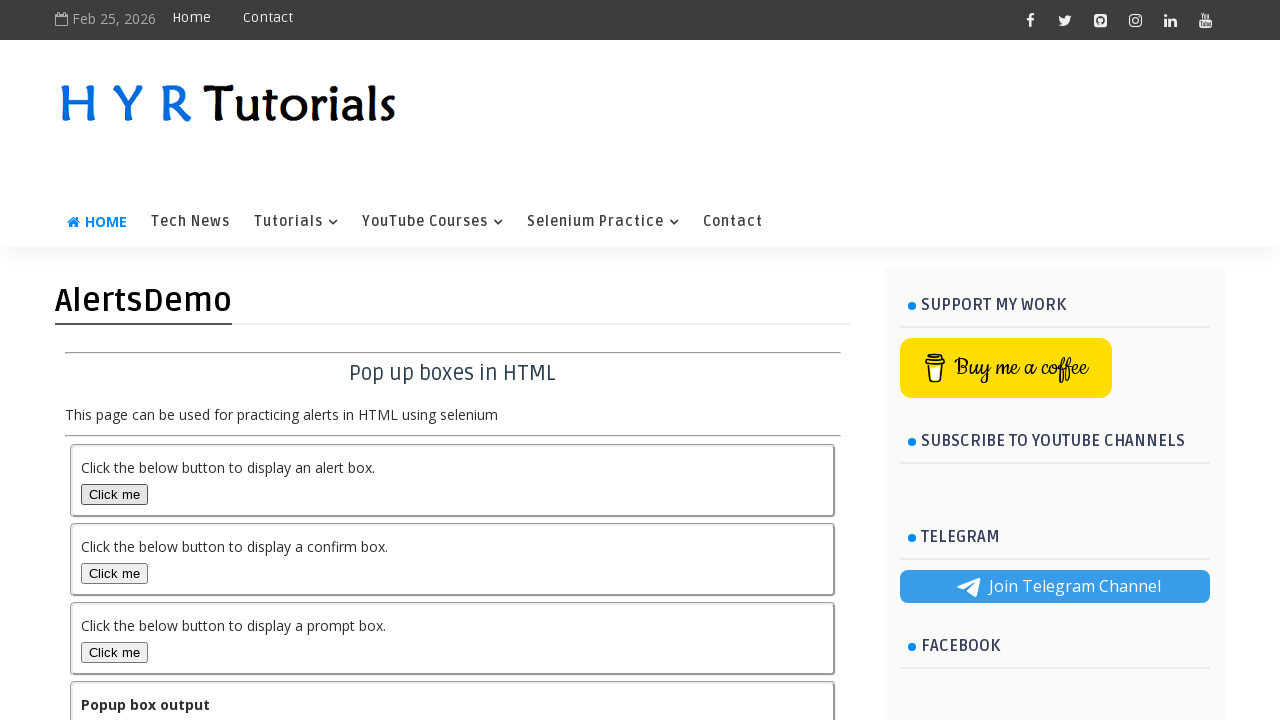

Retrieved output text after accepting alert: You selected alert popup
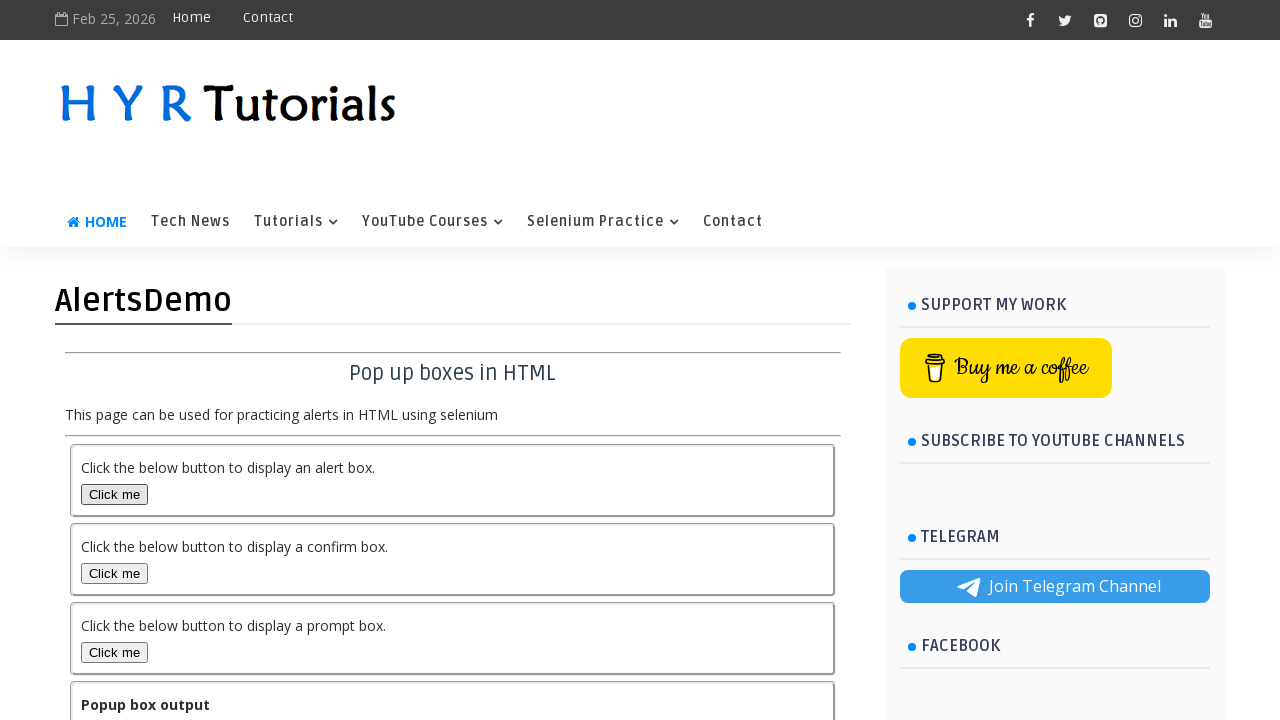

Clicked confirm button at (114, 573) on button#confirmBox
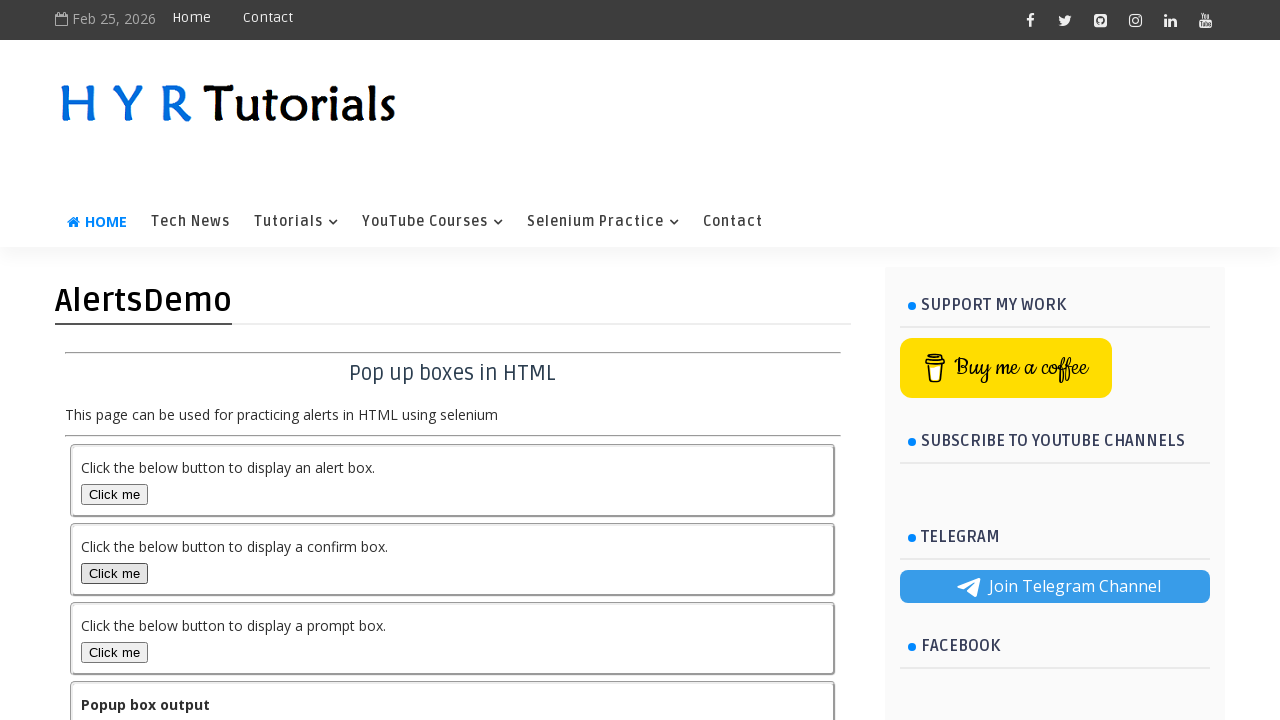

Retrieved output text after accepting confirm: You pressed OK in confirmation popup
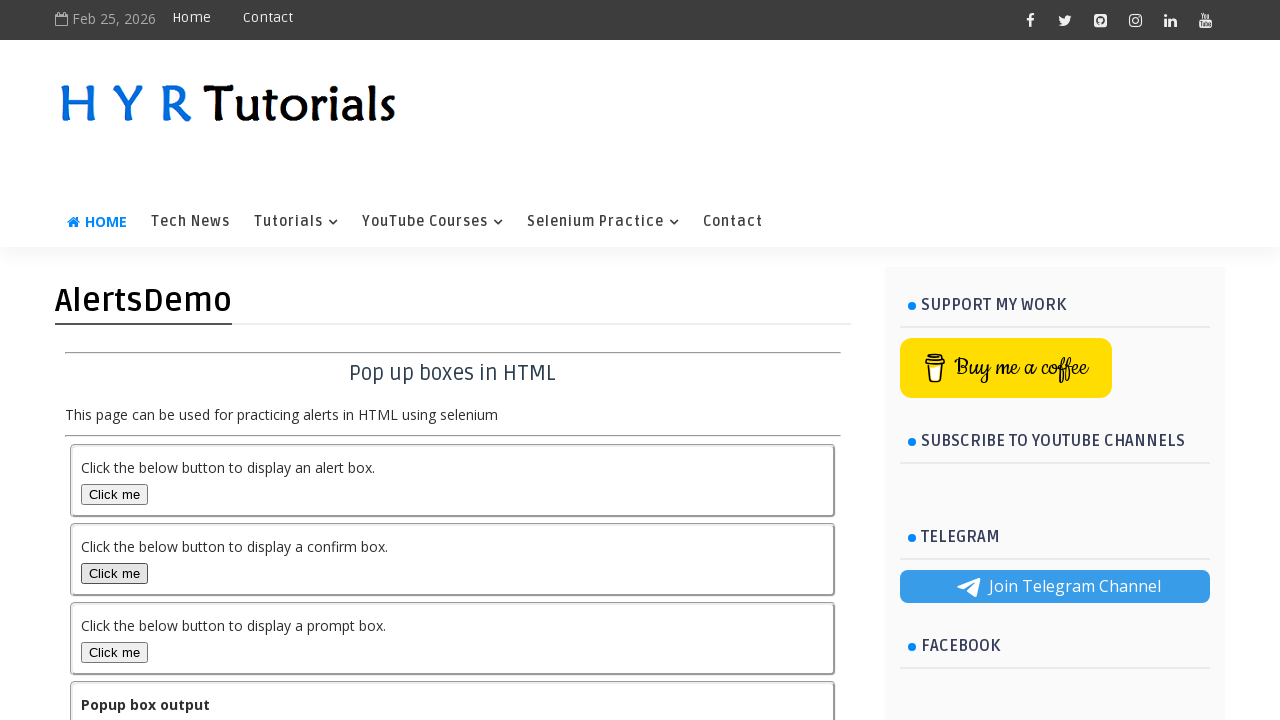

Set up dialog handler to dismiss next dialog
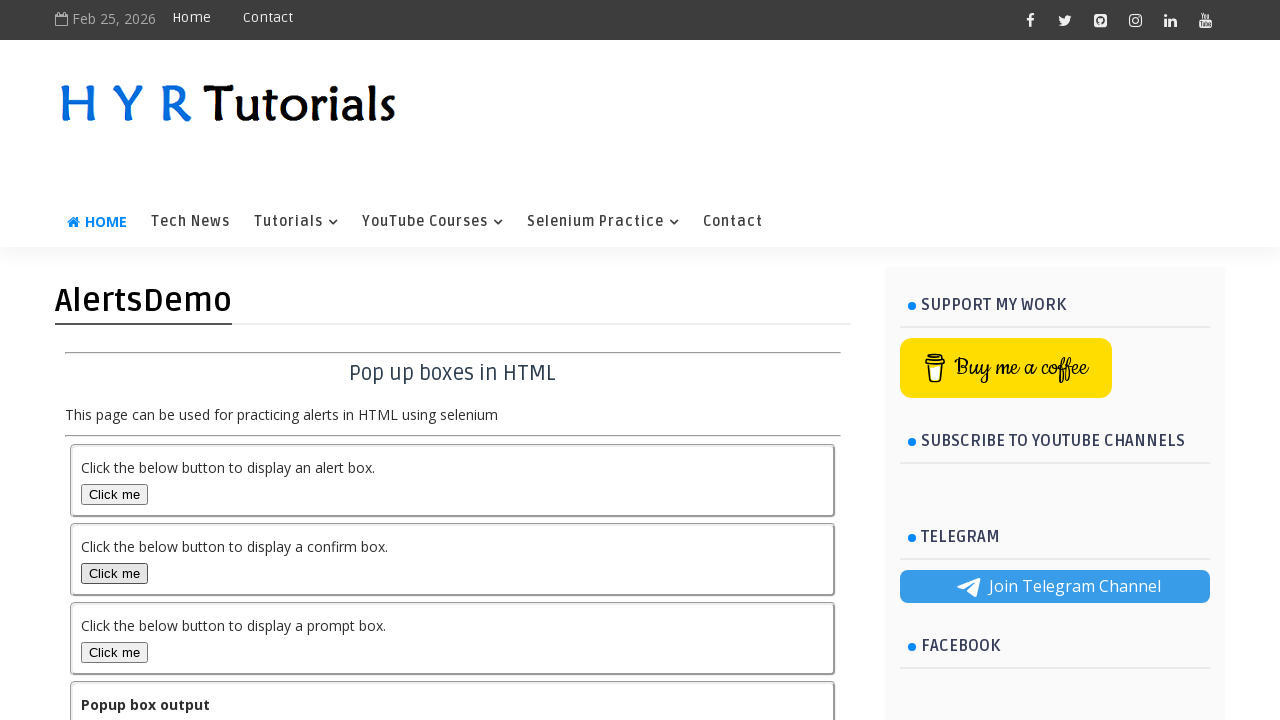

Clicked confirm button again at (114, 573) on button#confirmBox
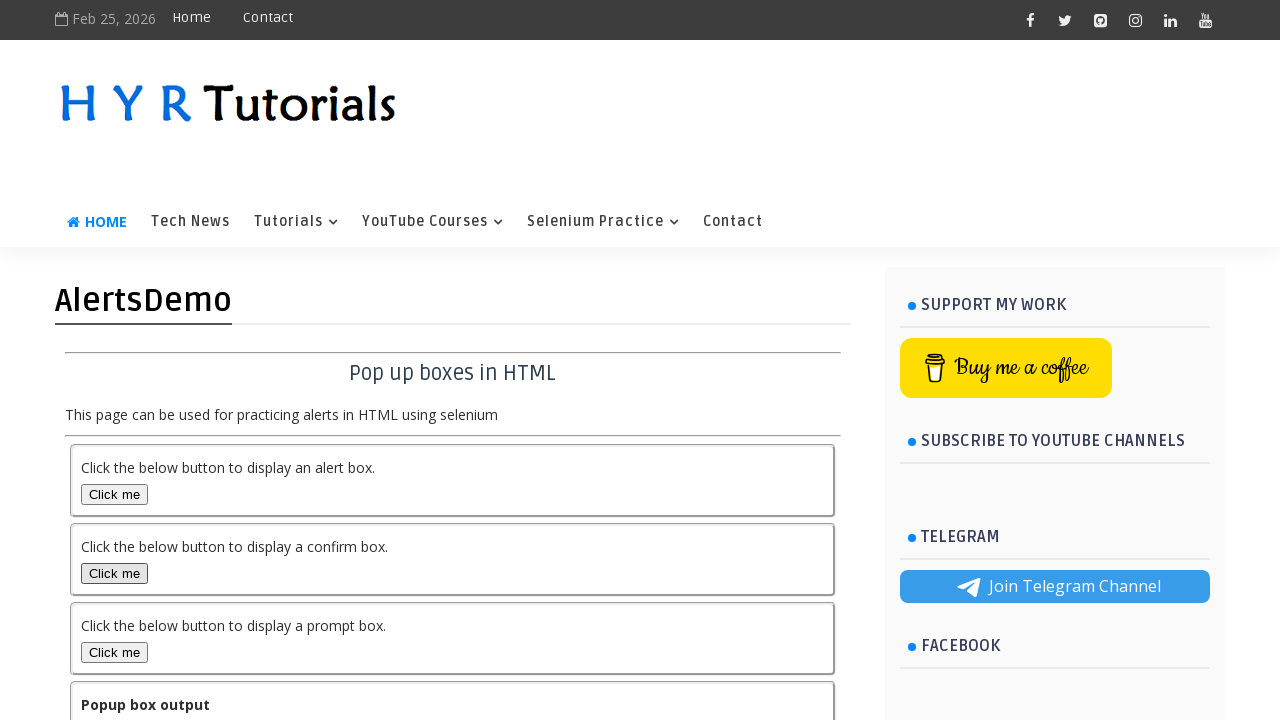

Retrieved output text after dismissing confirm: You pressed OK in confirmation popup
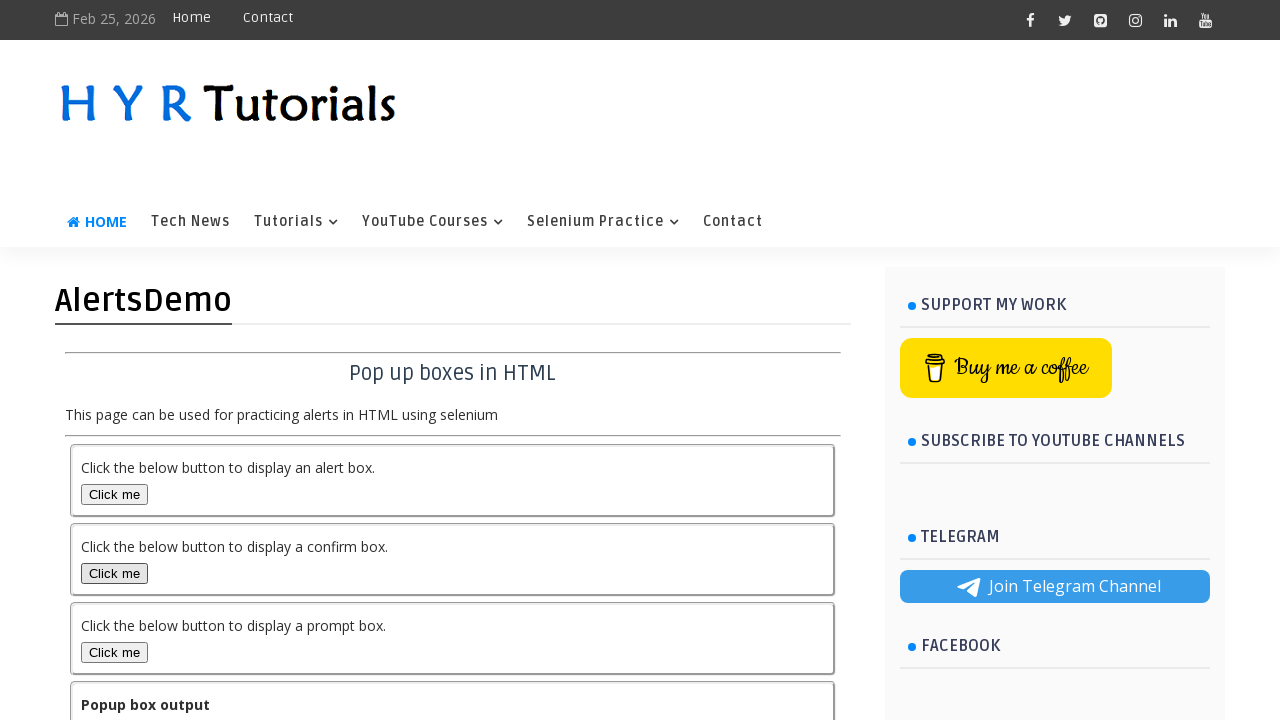

Set up dialog handler to accept prompt with text 'tejaswi'
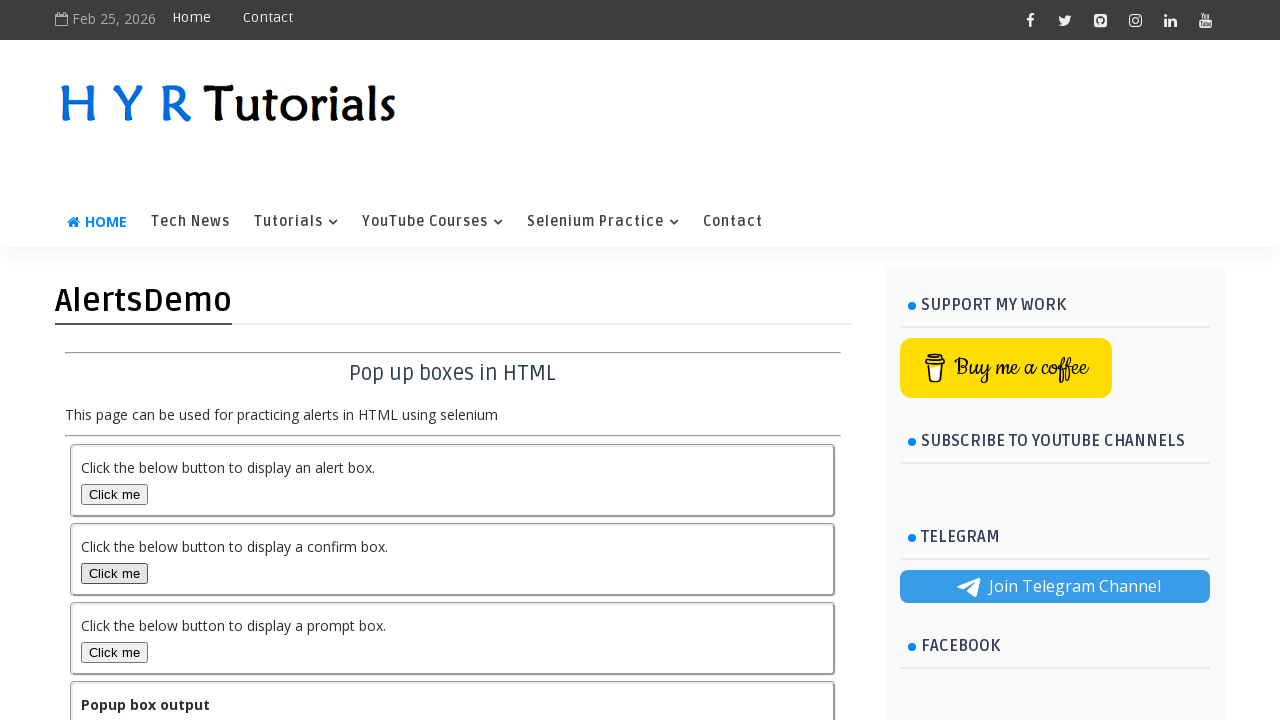

Clicked prompt button at (114, 652) on button#promptBox
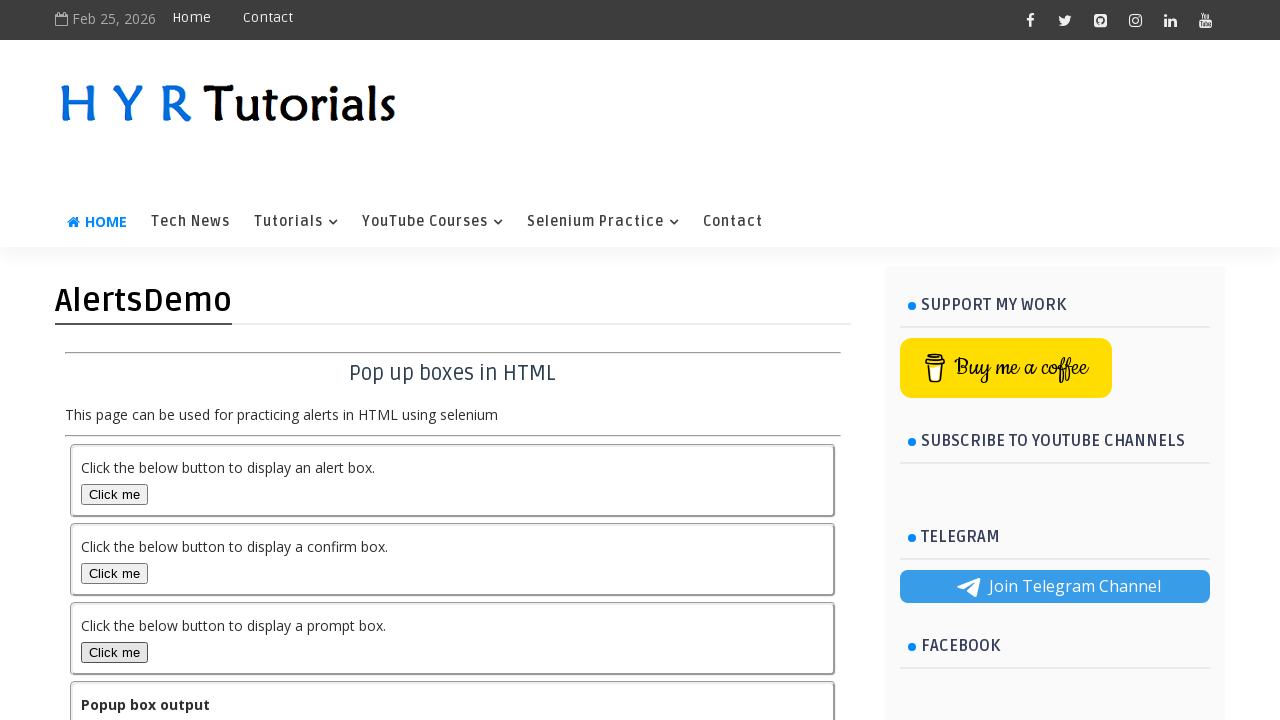

Retrieved output text after entering name in prompt: You pressed Cancel in prompt popup.
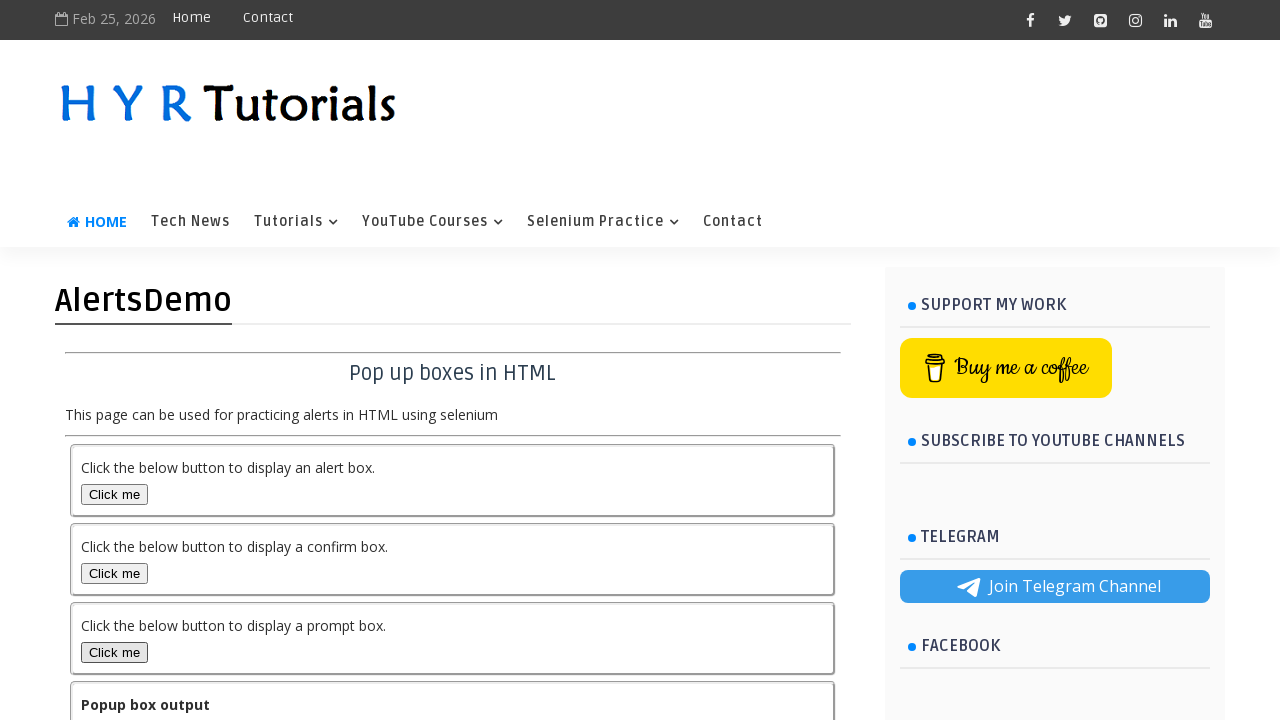

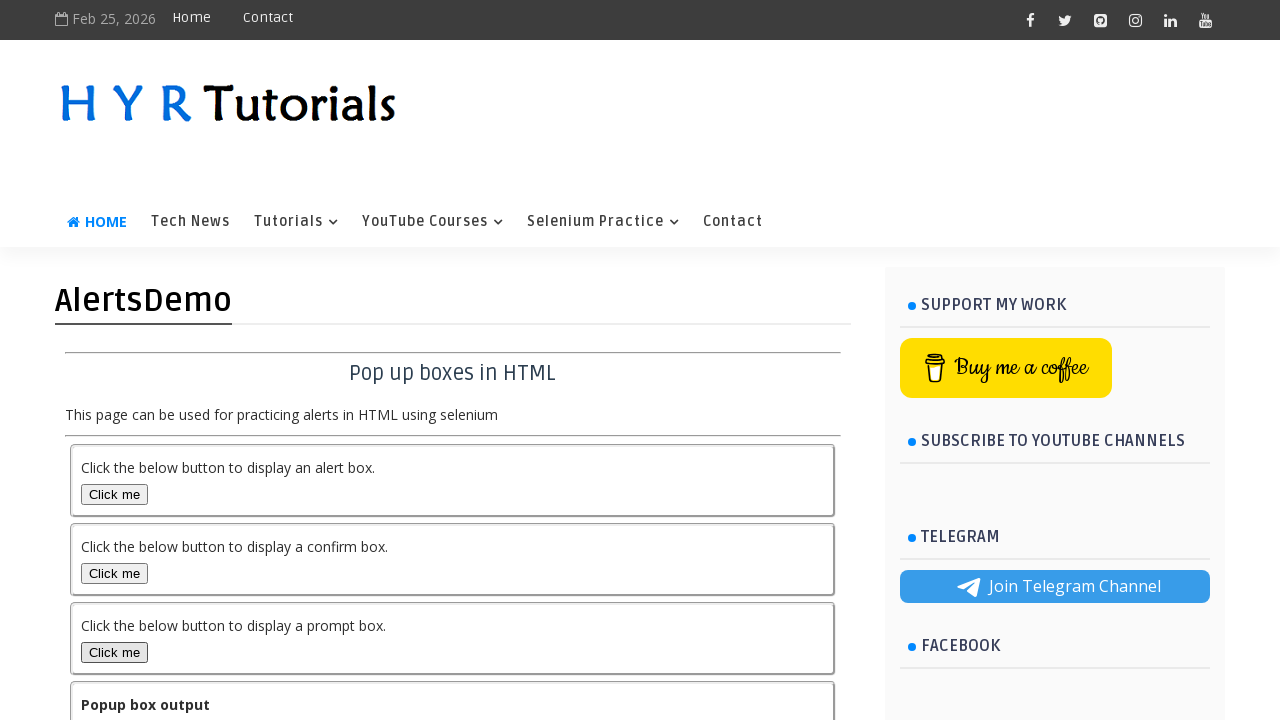